Tests keyboard input by sending a tab key using keyboard actions without targeting a specific element, then verifying the result

Starting URL: http://the-internet.herokuapp.com/key_presses

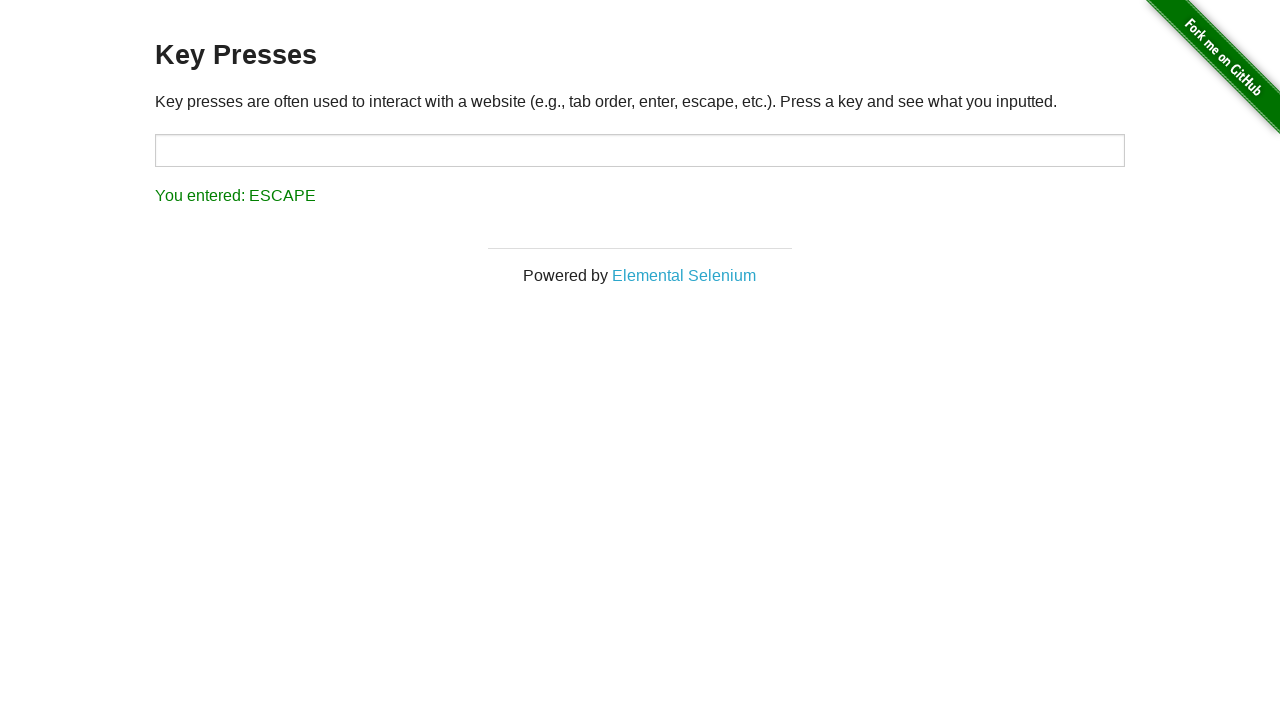

Sent Tab key press using keyboard actions without targeting a specific element
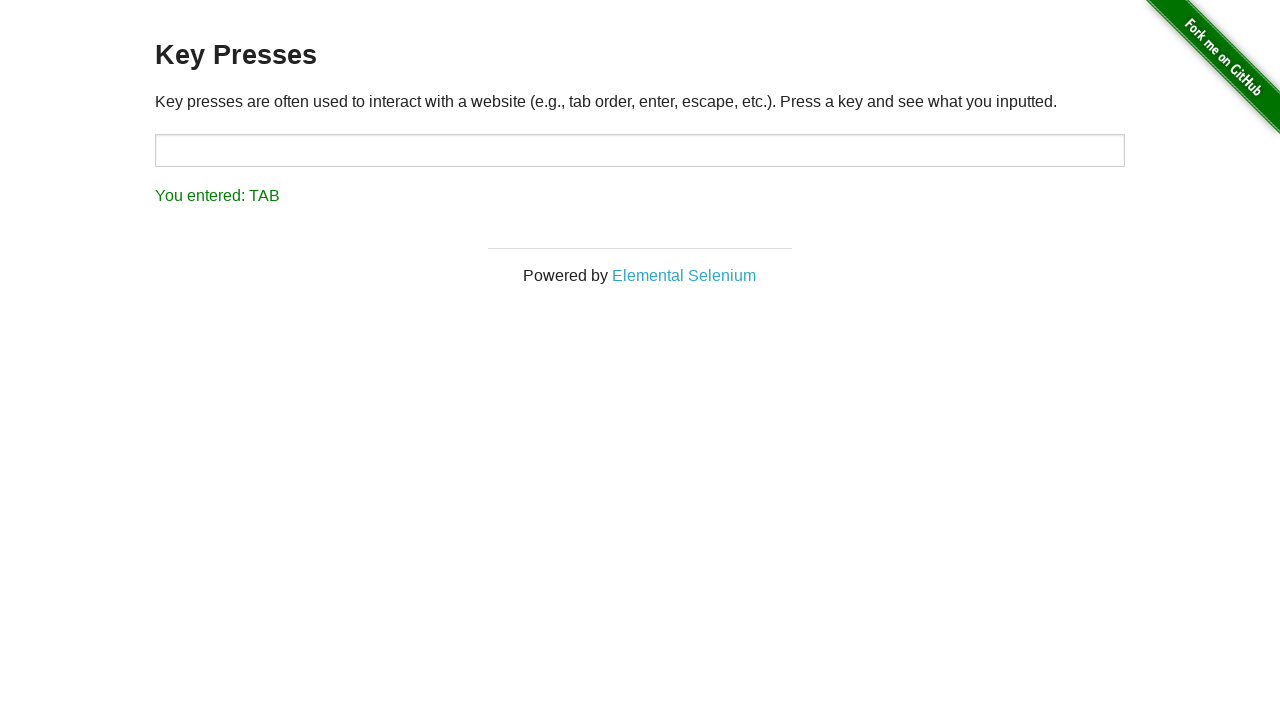

Waited for result element to appear
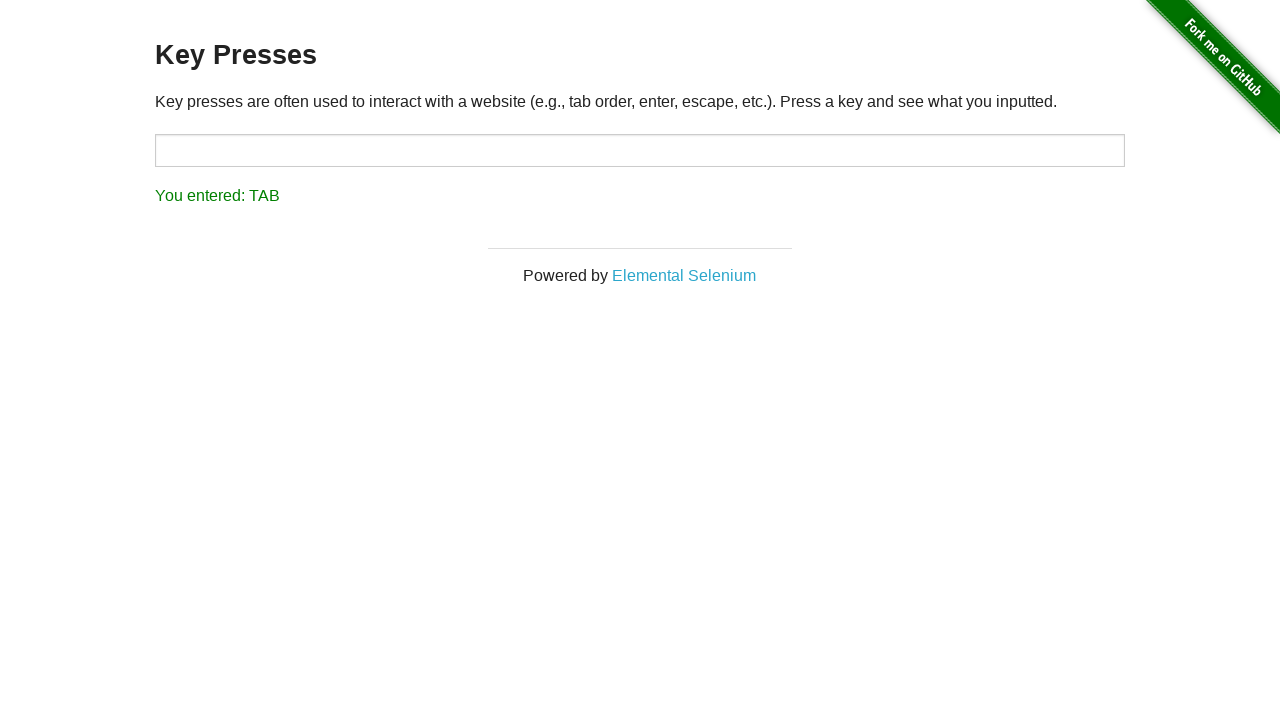

Retrieved result text content
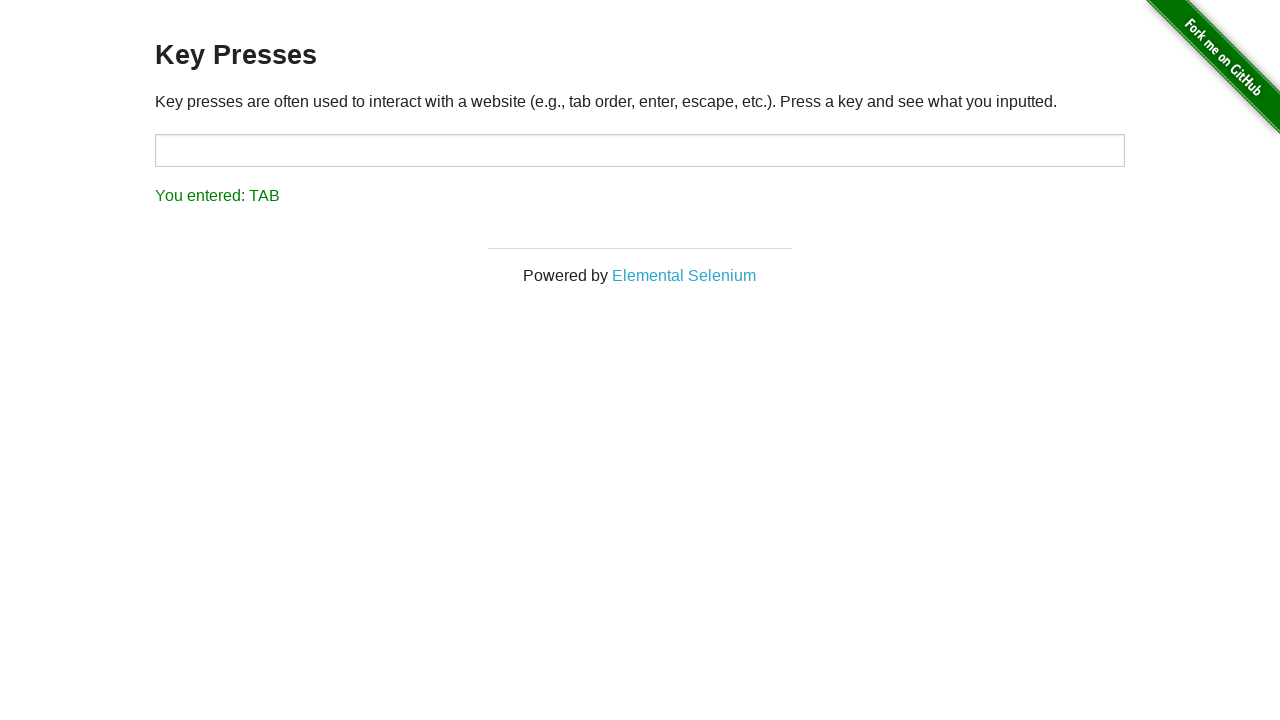

Verified result text equals 'You entered: TAB'
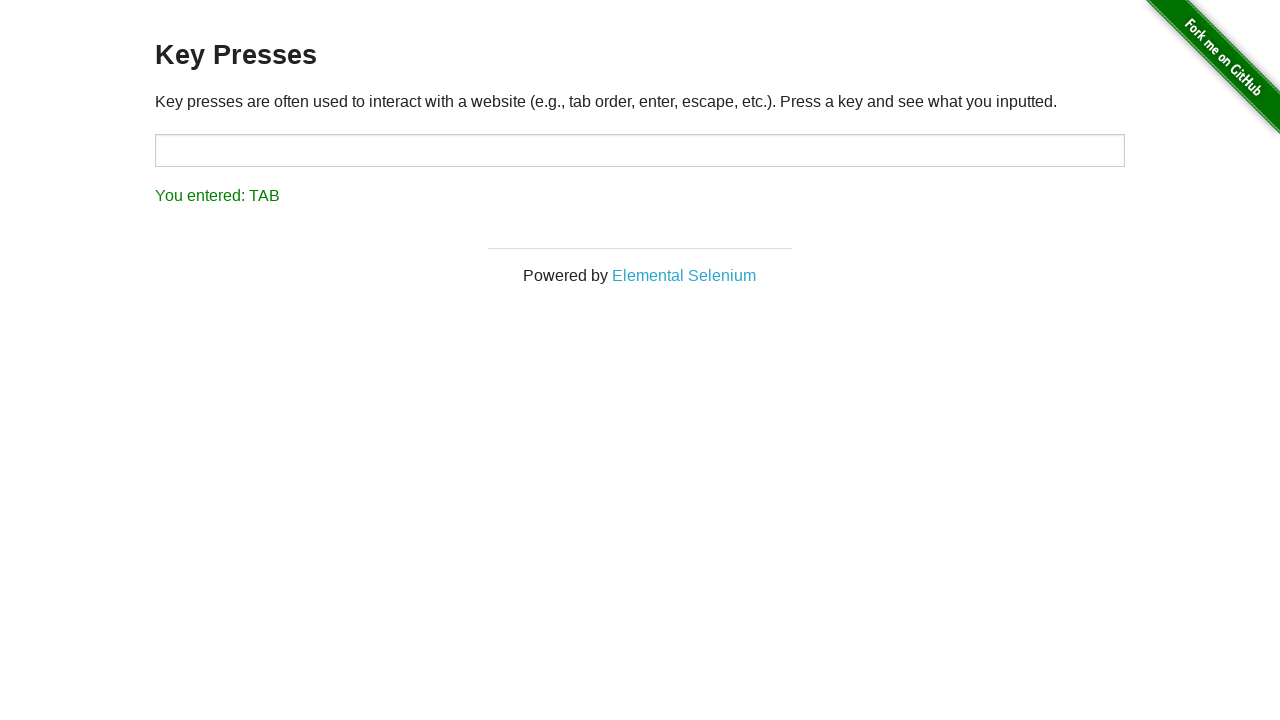

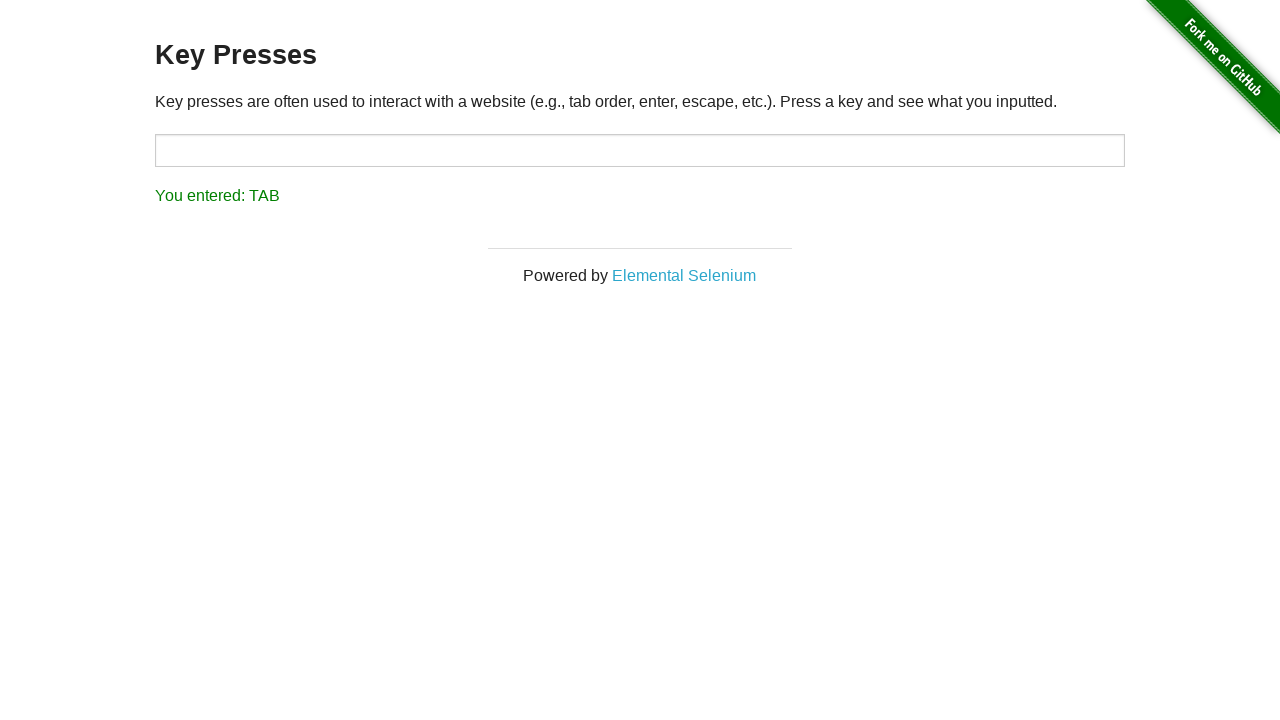